Tests successful login using name attribute selectors and then logs out

Starting URL: http://saucedemo.com

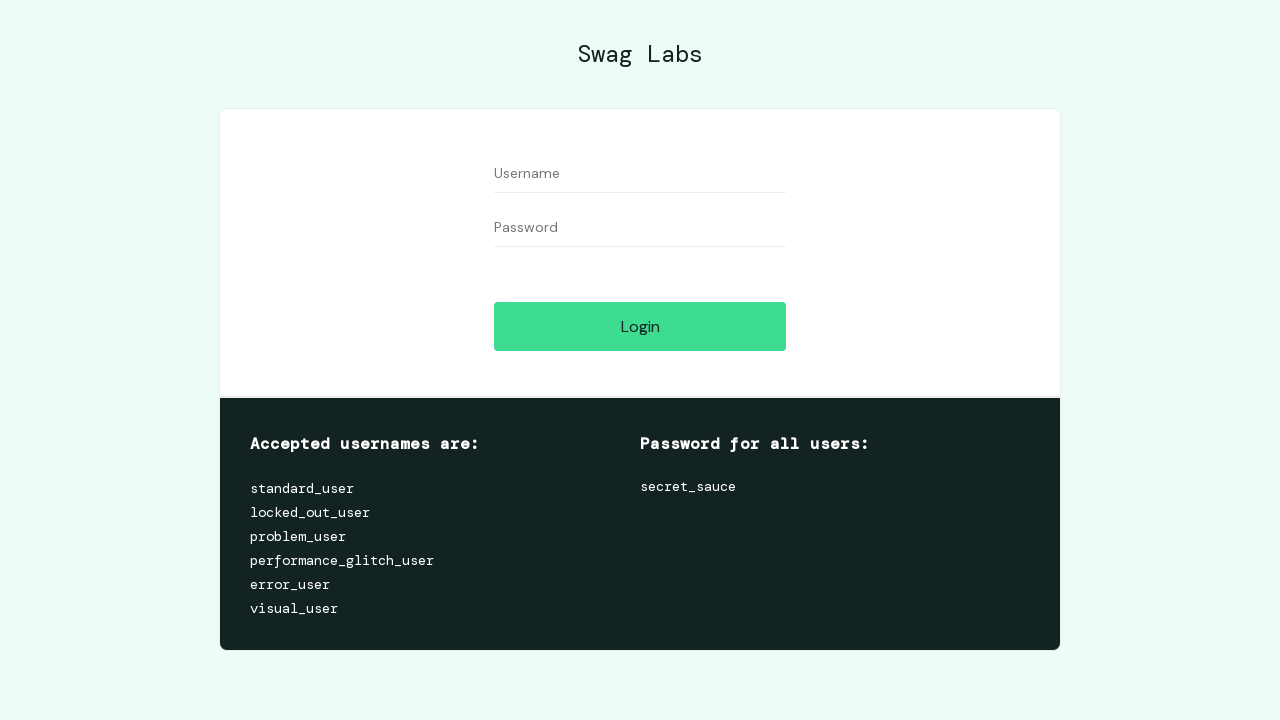

Filled username field with 'standard_user' using name attribute on [name='user-name']
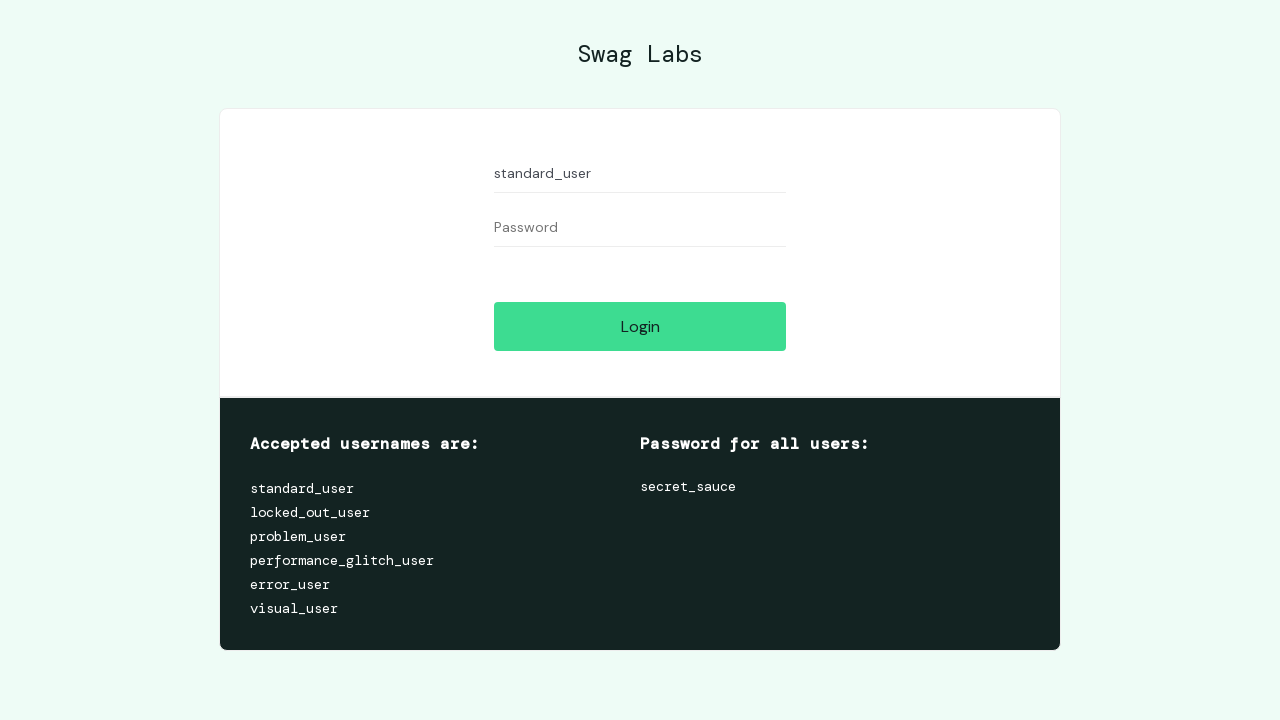

Filled password field with 'secret_sauce' using name attribute on [name='password']
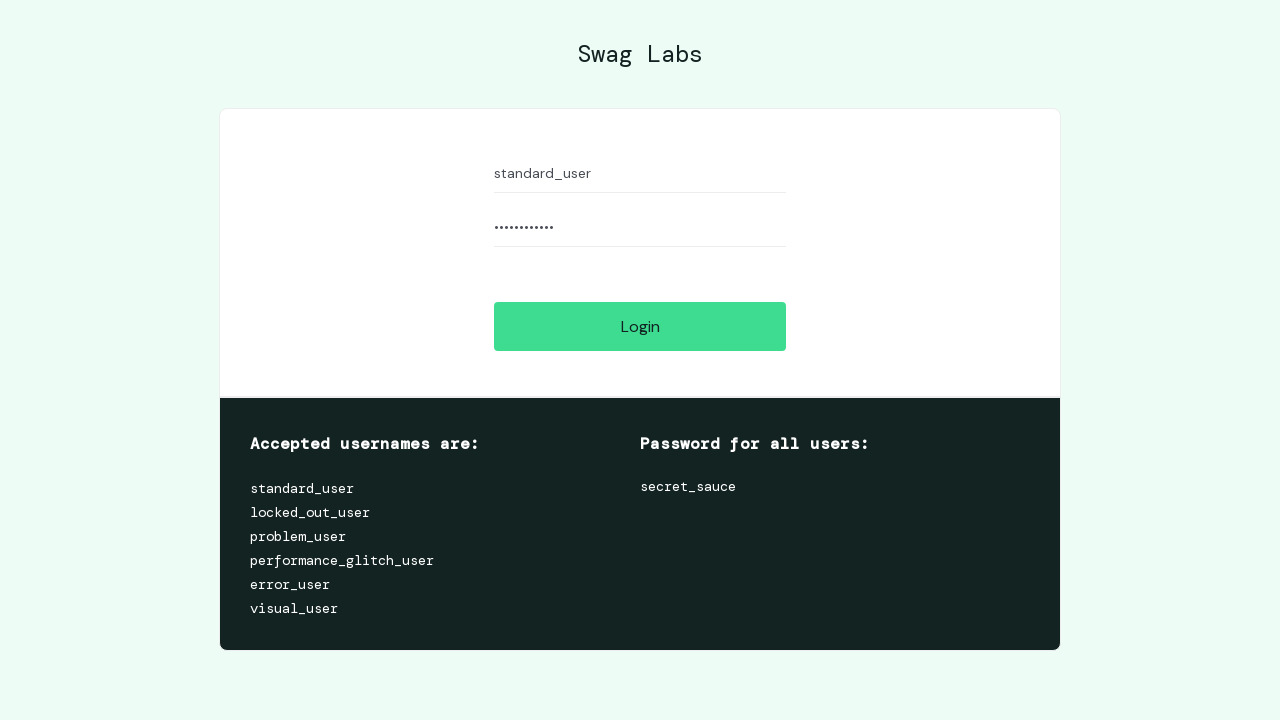

Clicked login button to submit credentials at (640, 326) on [name='login-button']
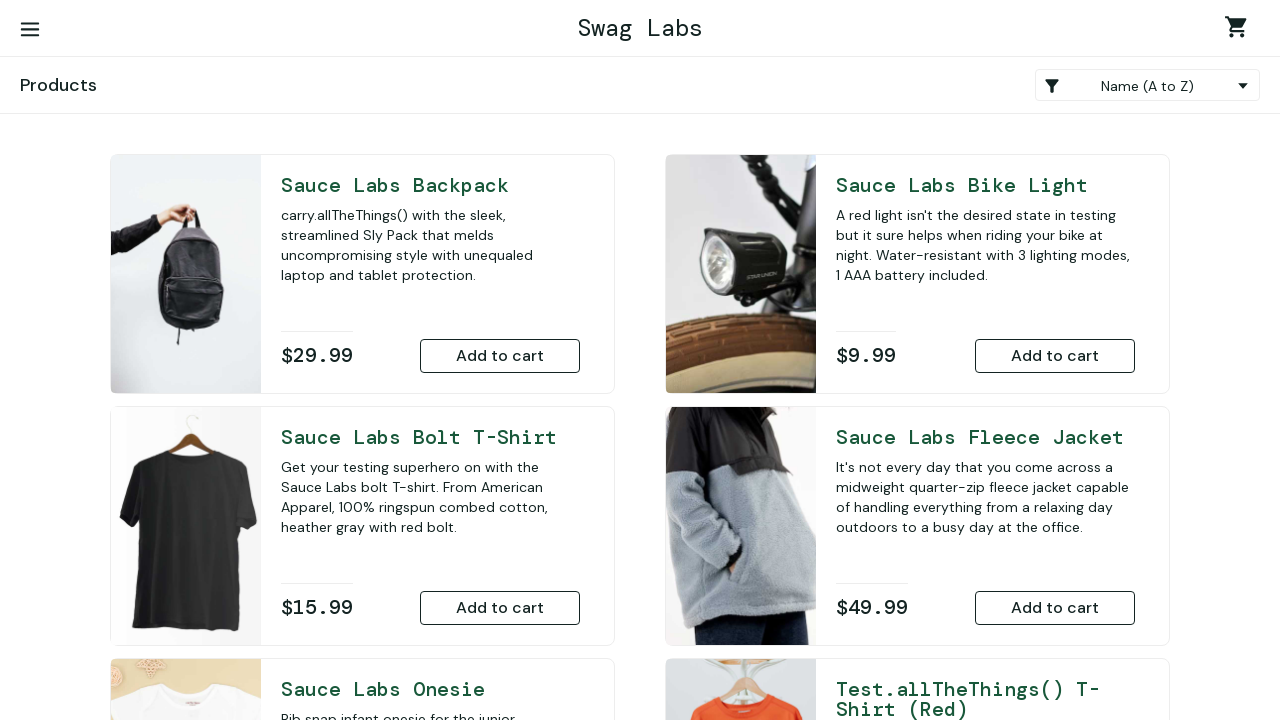

Verified successful login - Products title appeared
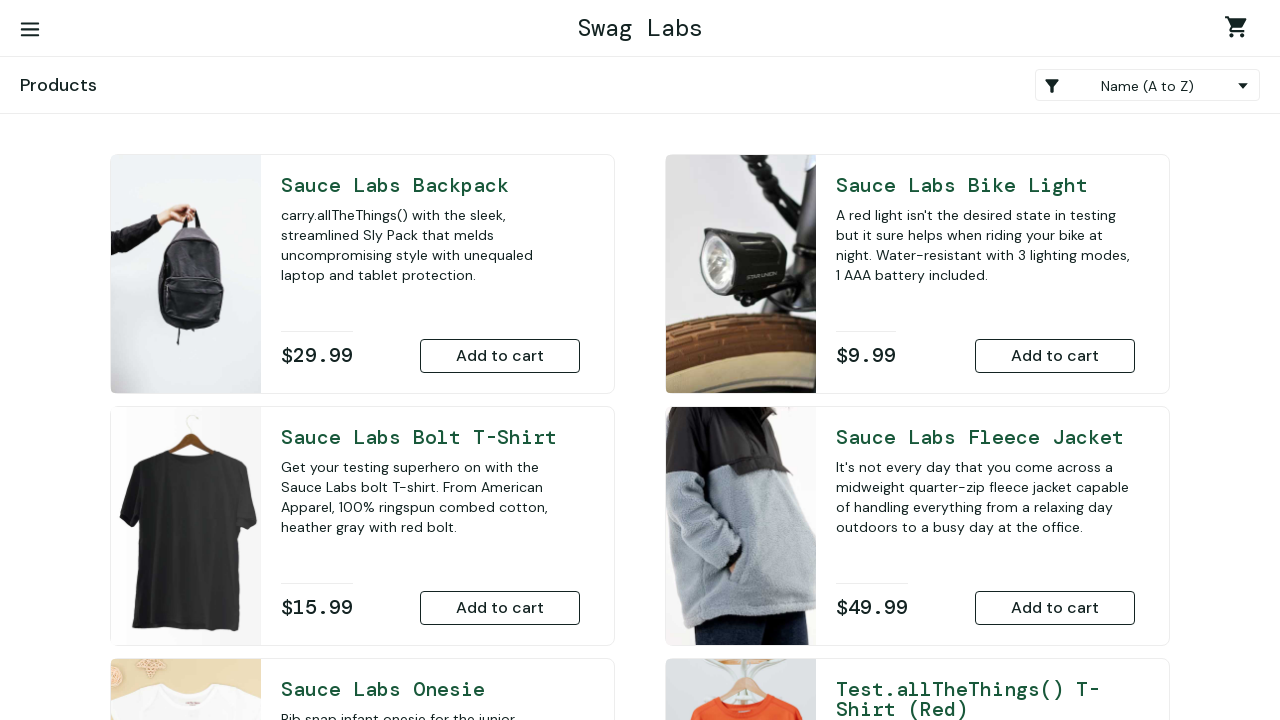

Clicked burger menu button to open navigation at (30, 30) on #react-burger-menu-btn
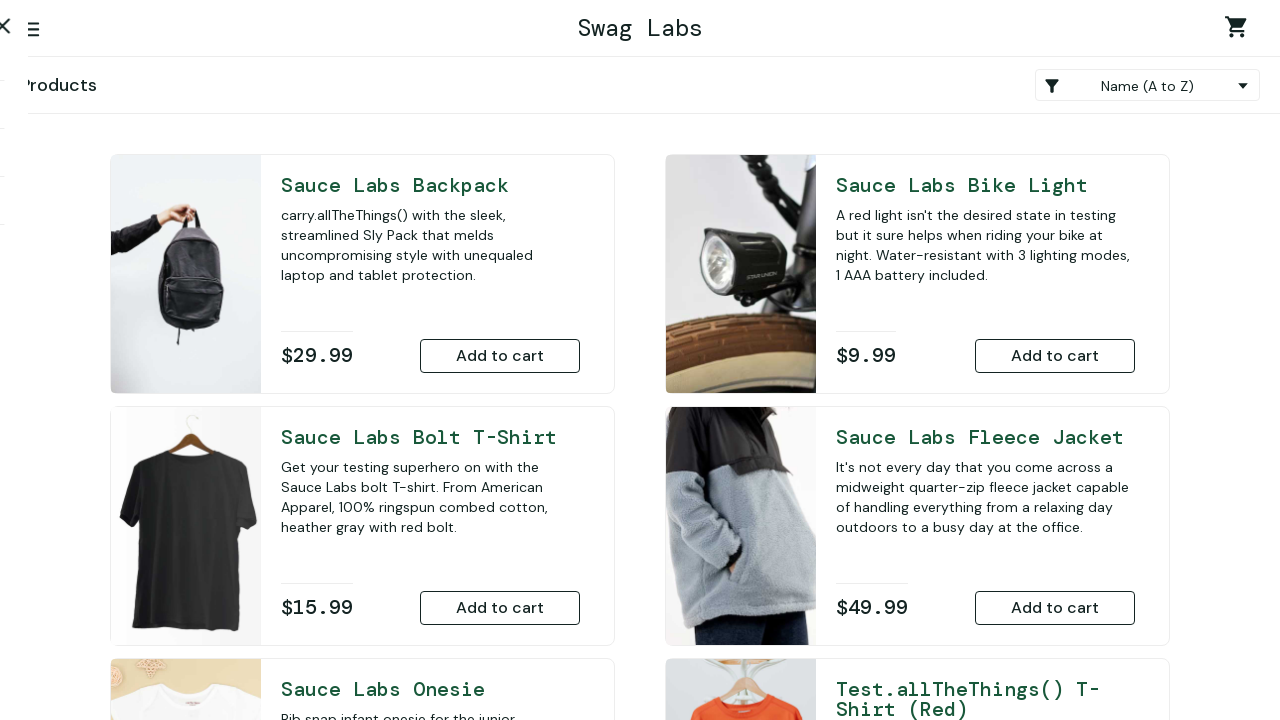

Logout link became visible in menu
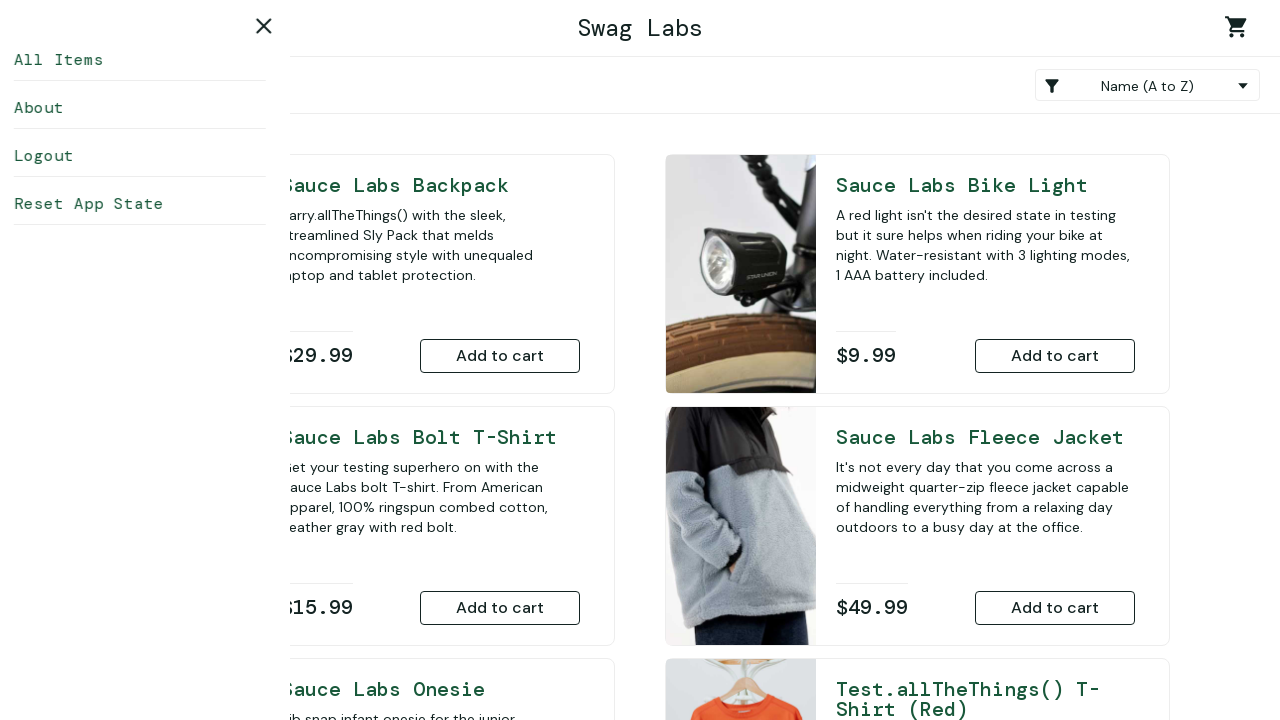

Clicked logout link to end session at (150, 156) on #logout_sidebar_link
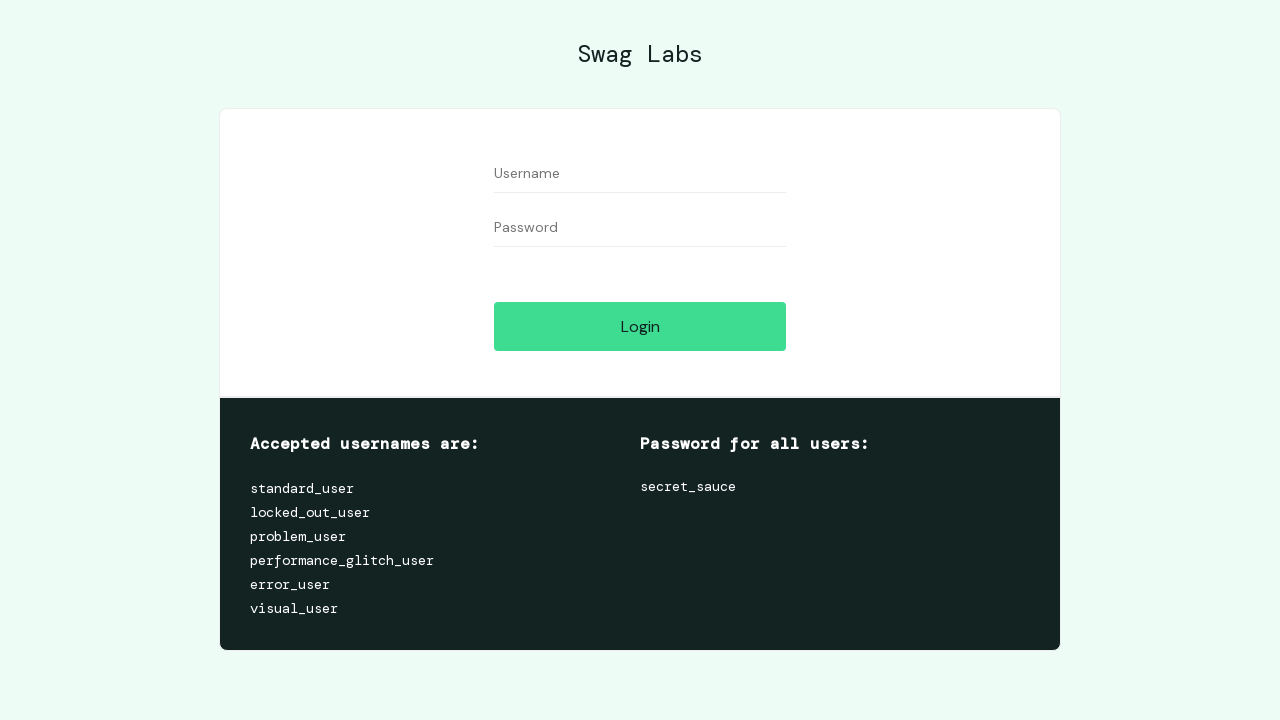

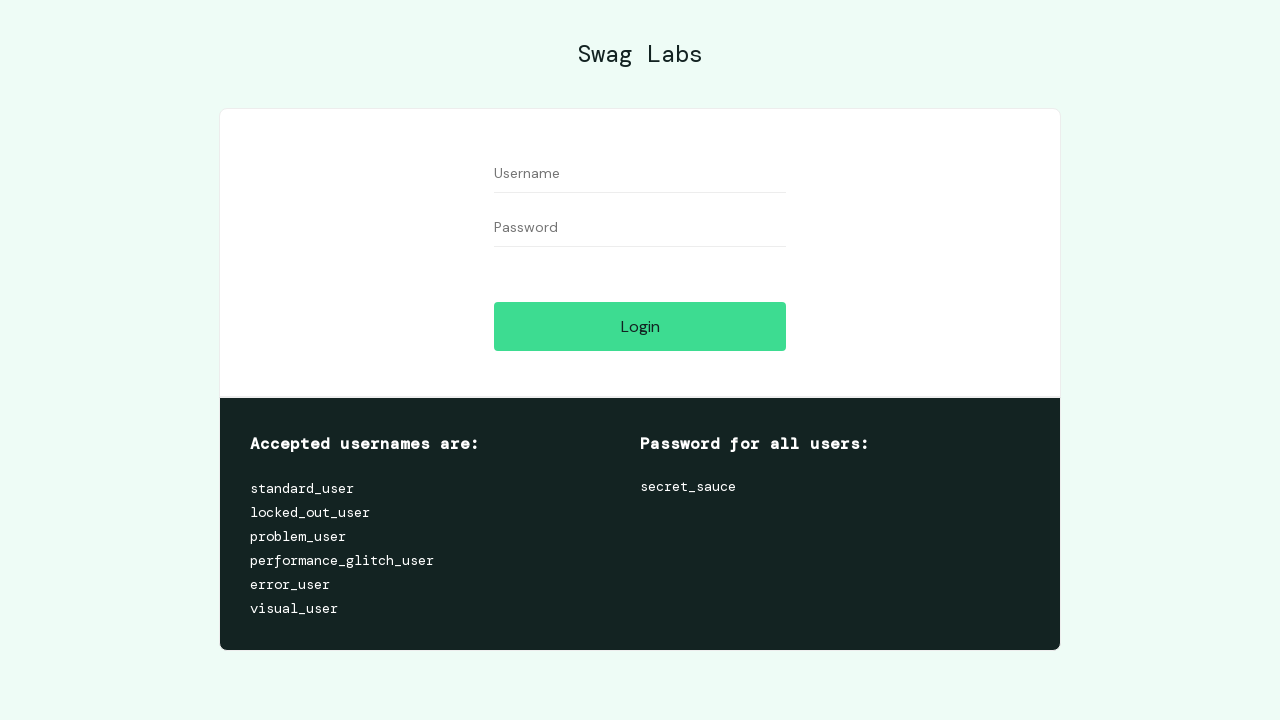